Navigates to the Sauce Labs homepage and verifies the page loads successfully

Starting URL: http://saucelabs.com

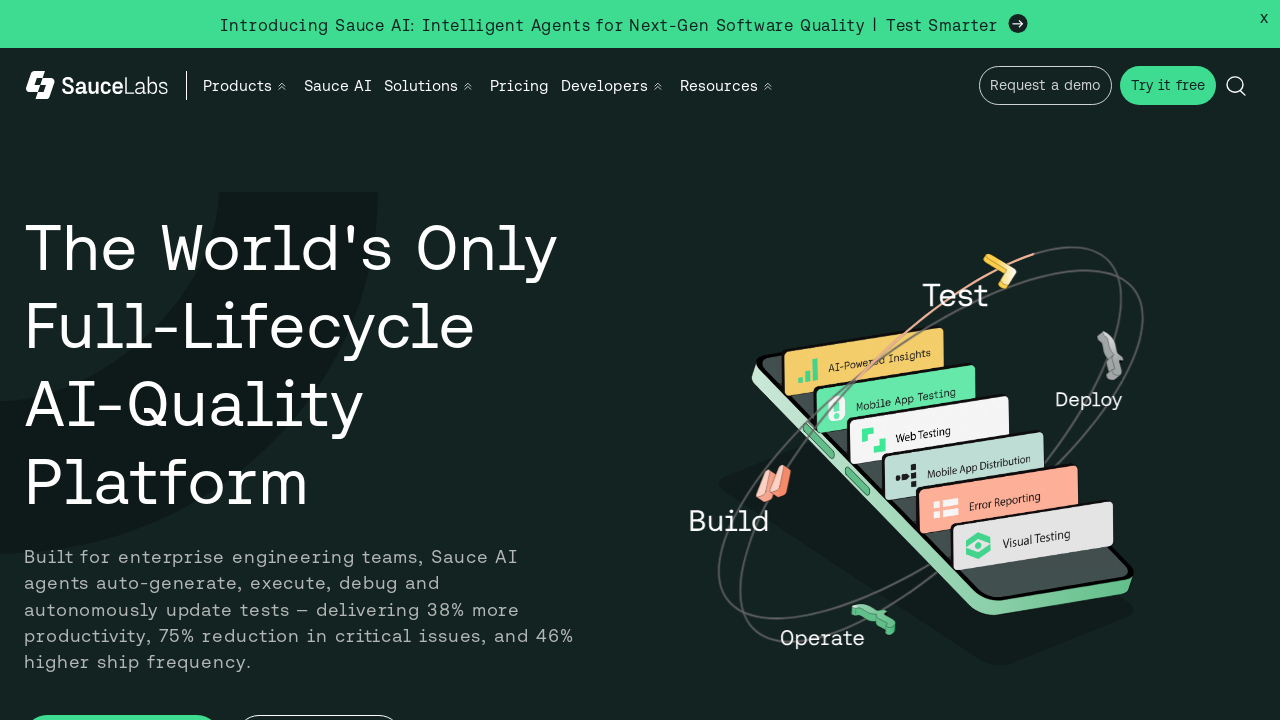

Waited for page DOM to fully load
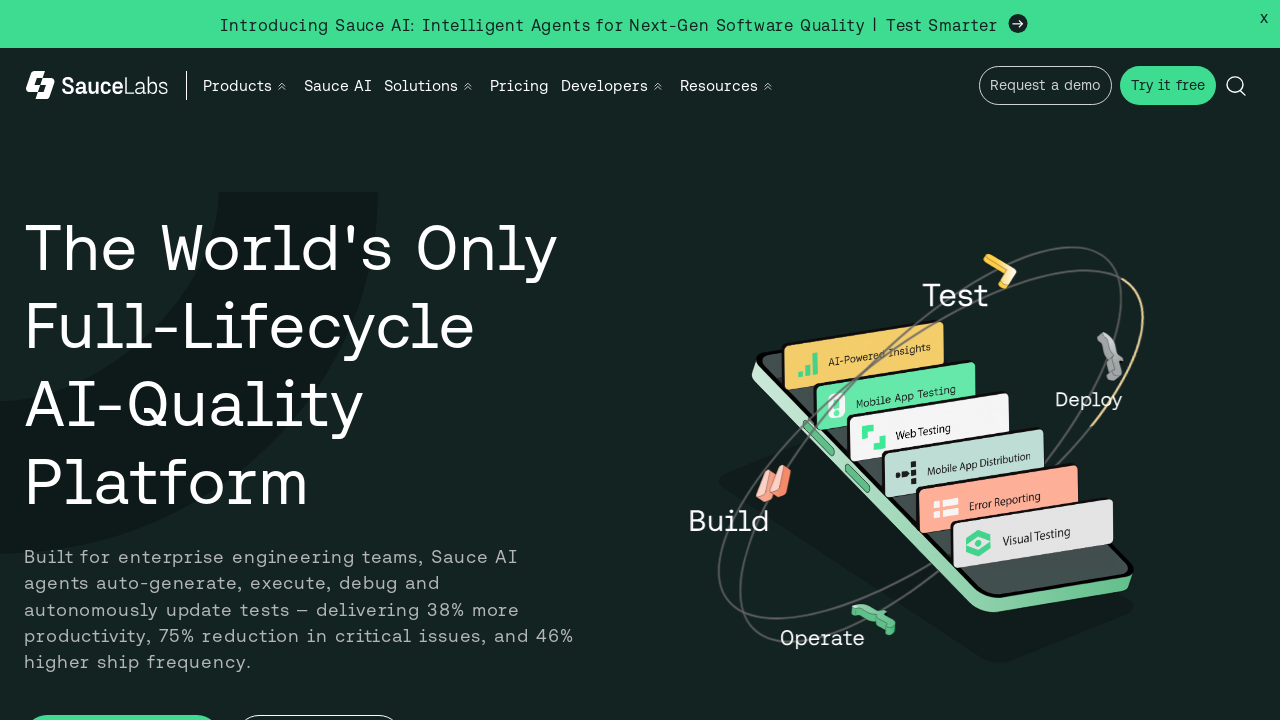

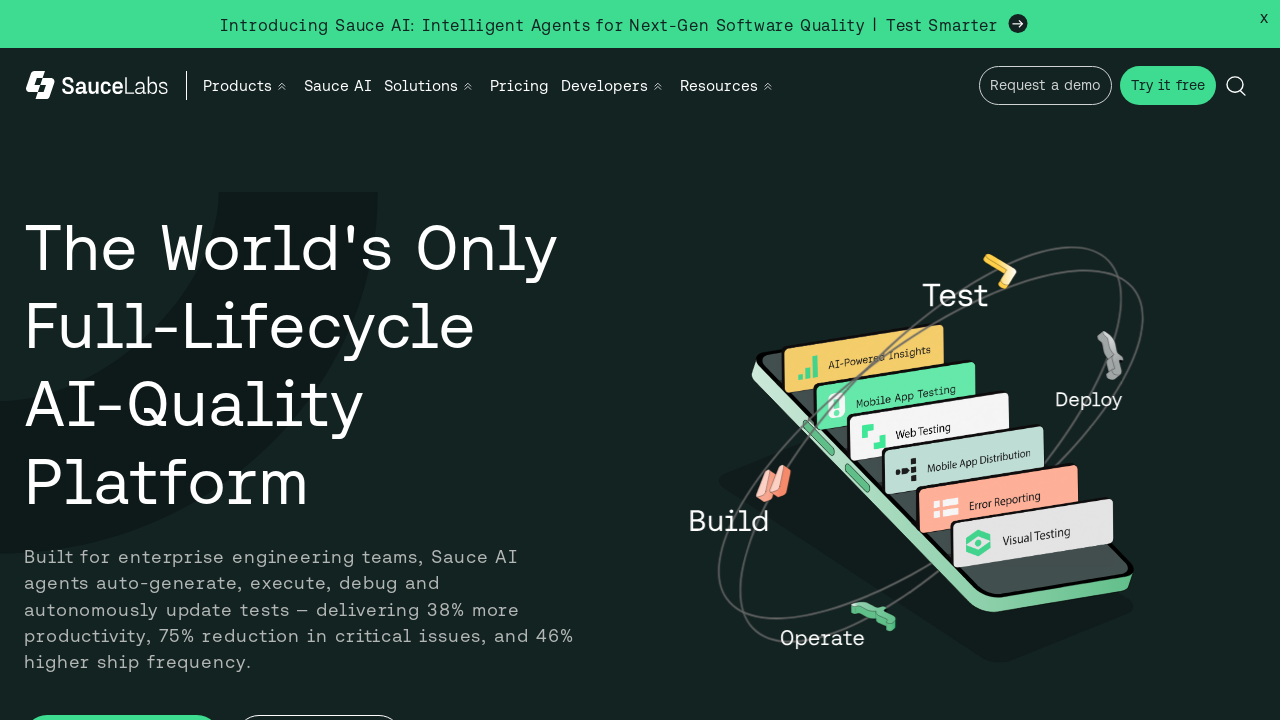